Navigates to Mars news page and verifies that news content elements (title and paragraph) are displayed

Starting URL: https://data-class-mars.s3.amazonaws.com/Mars/index.html

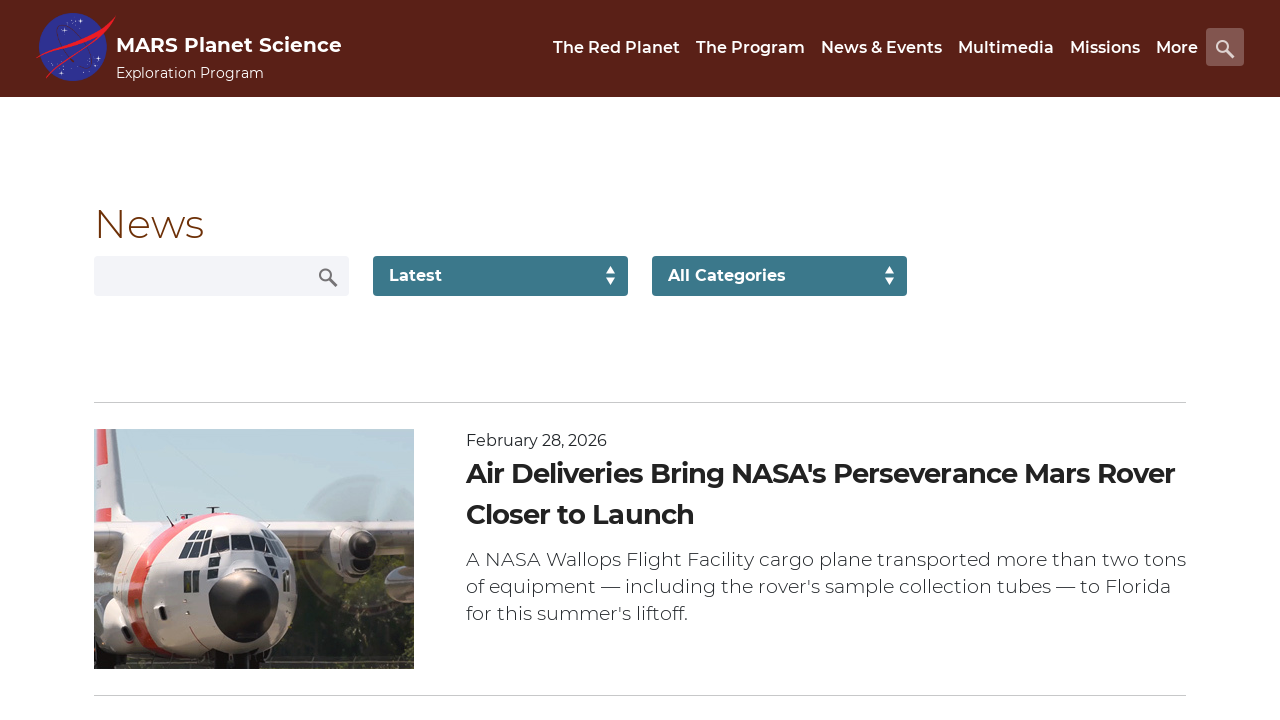

Navigated to Mars news page
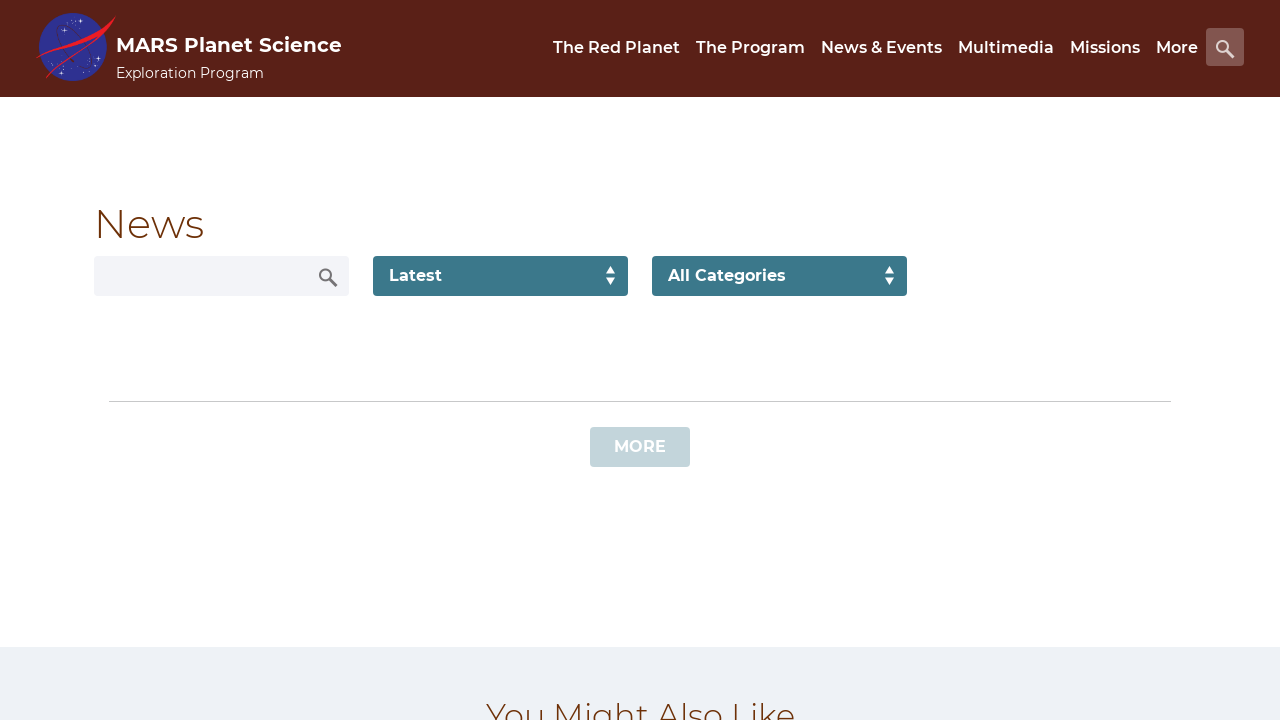

News content container loaded
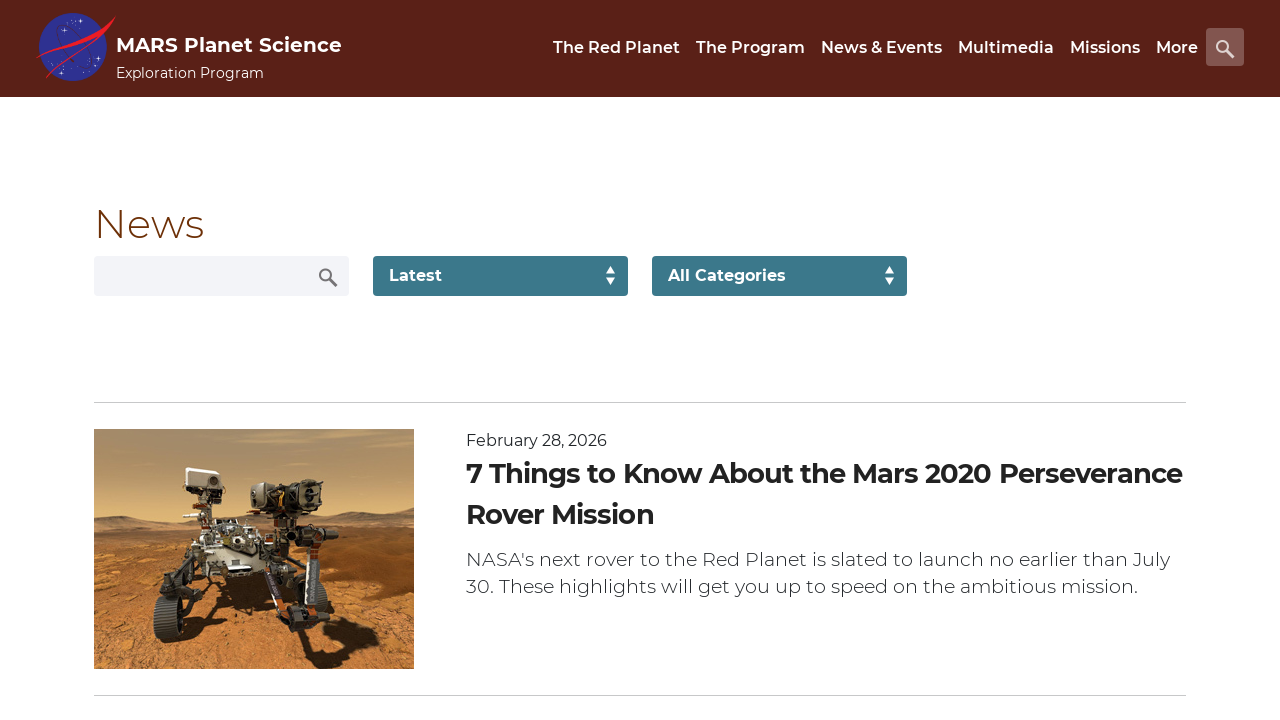

News title element is displayed
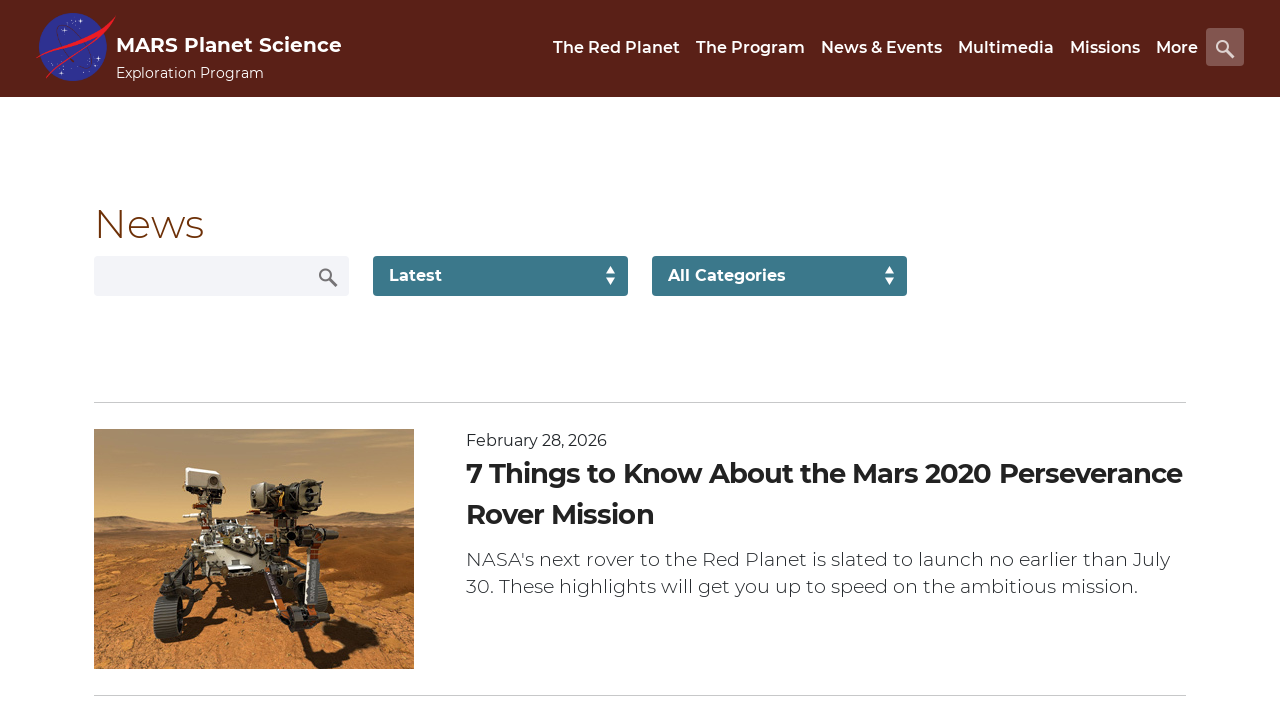

News paragraph element is displayed
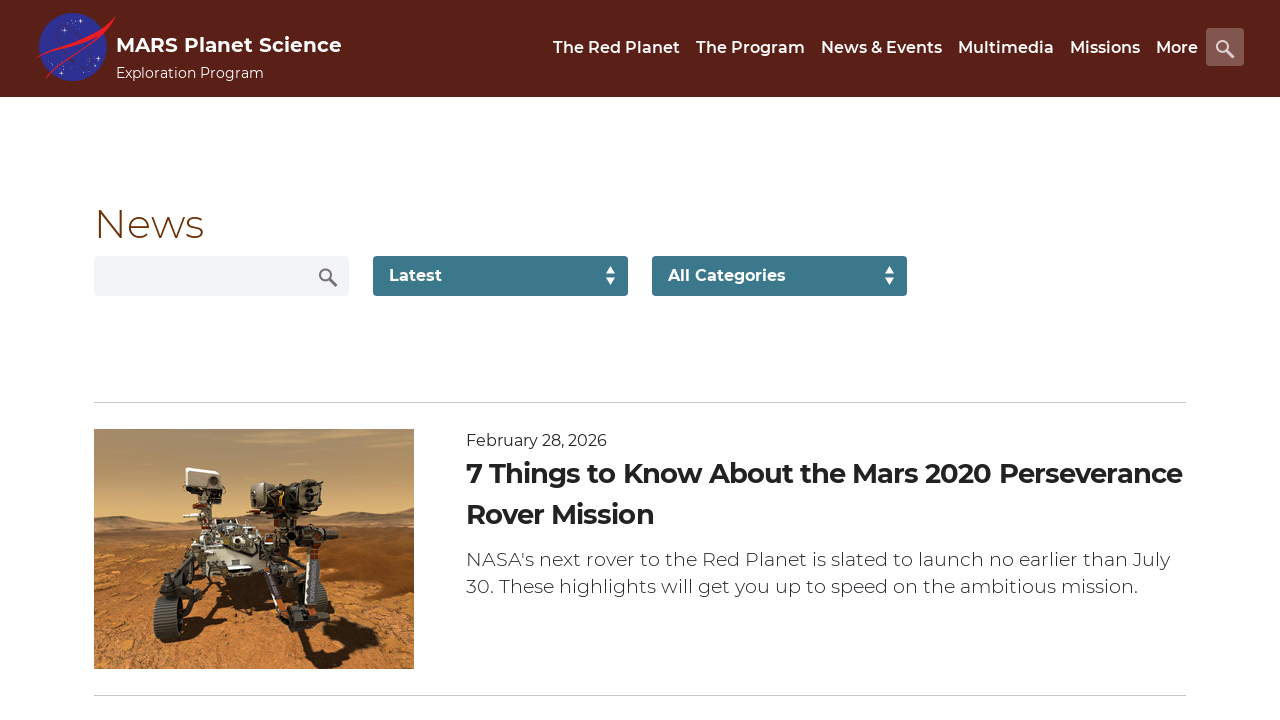

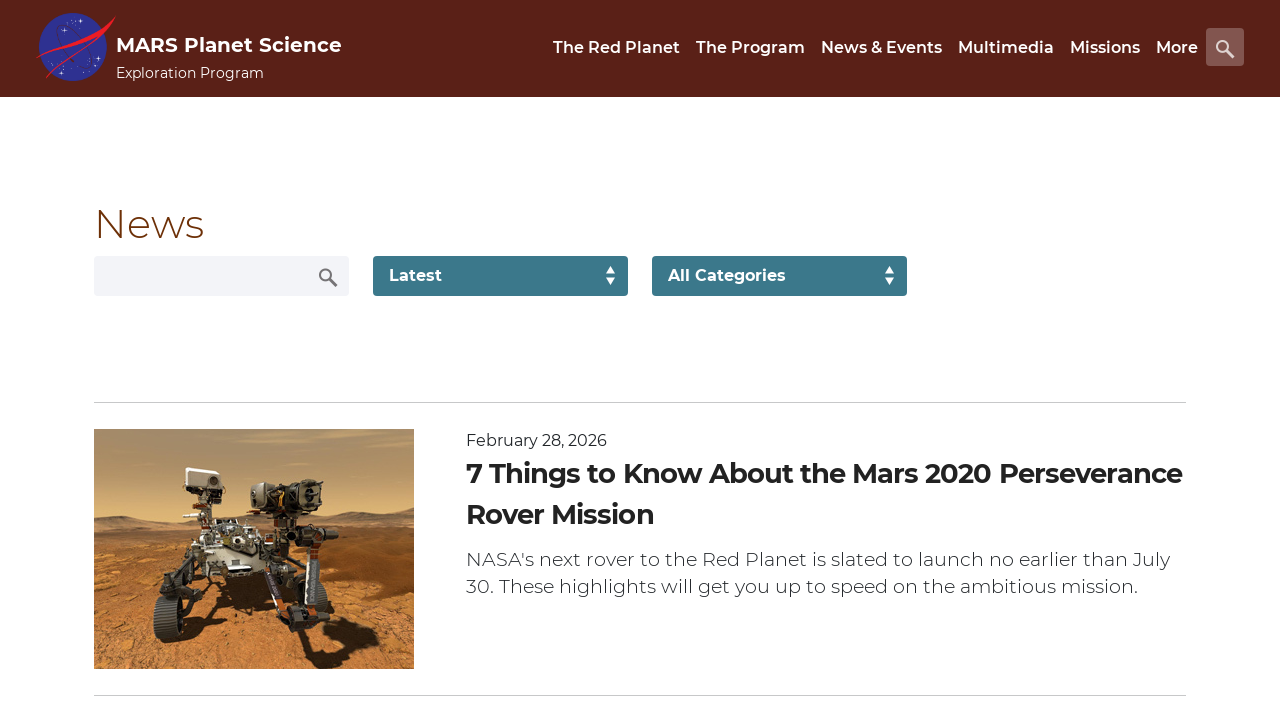